Tests JavaScript prompt functionality by clicking a button to trigger a JS prompt, entering text into the prompt dialog, and accepting it.

Starting URL: https://the-internet.herokuapp.com/javascript_alerts

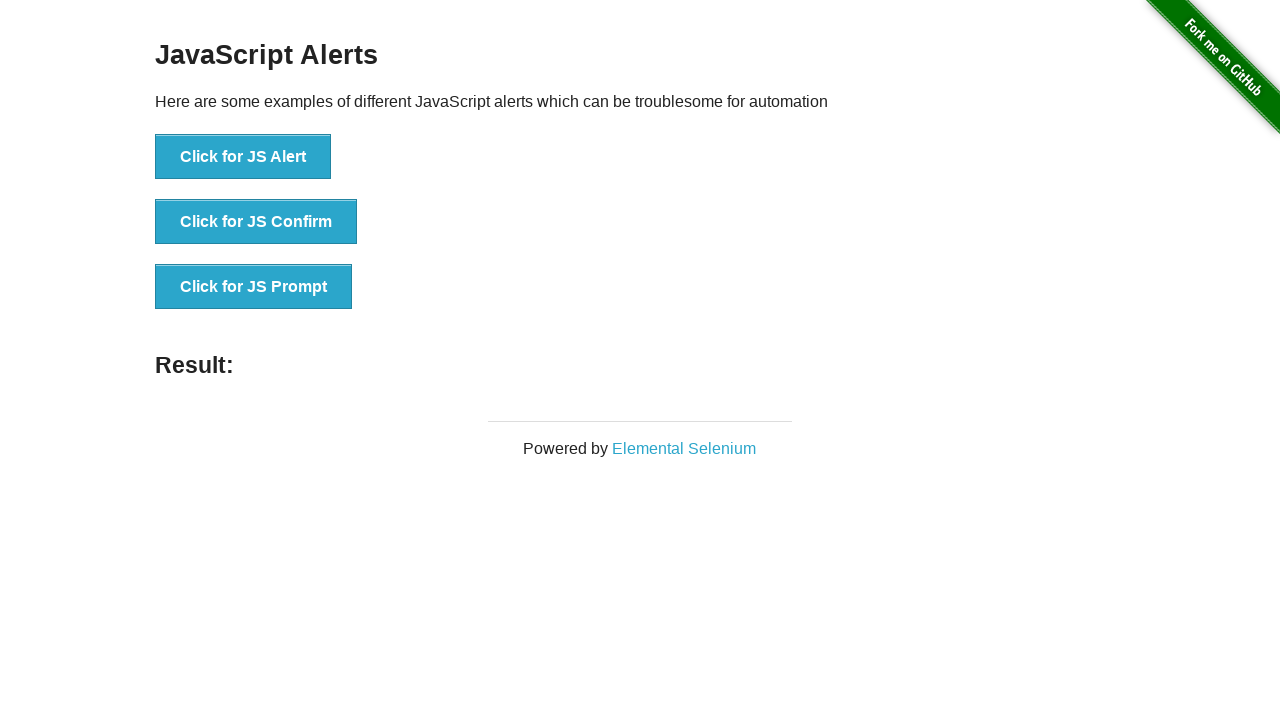

Clicked button to trigger JS Prompt dialog at (254, 287) on xpath=//button[contains(text(), 'Click for JS Prompt')]
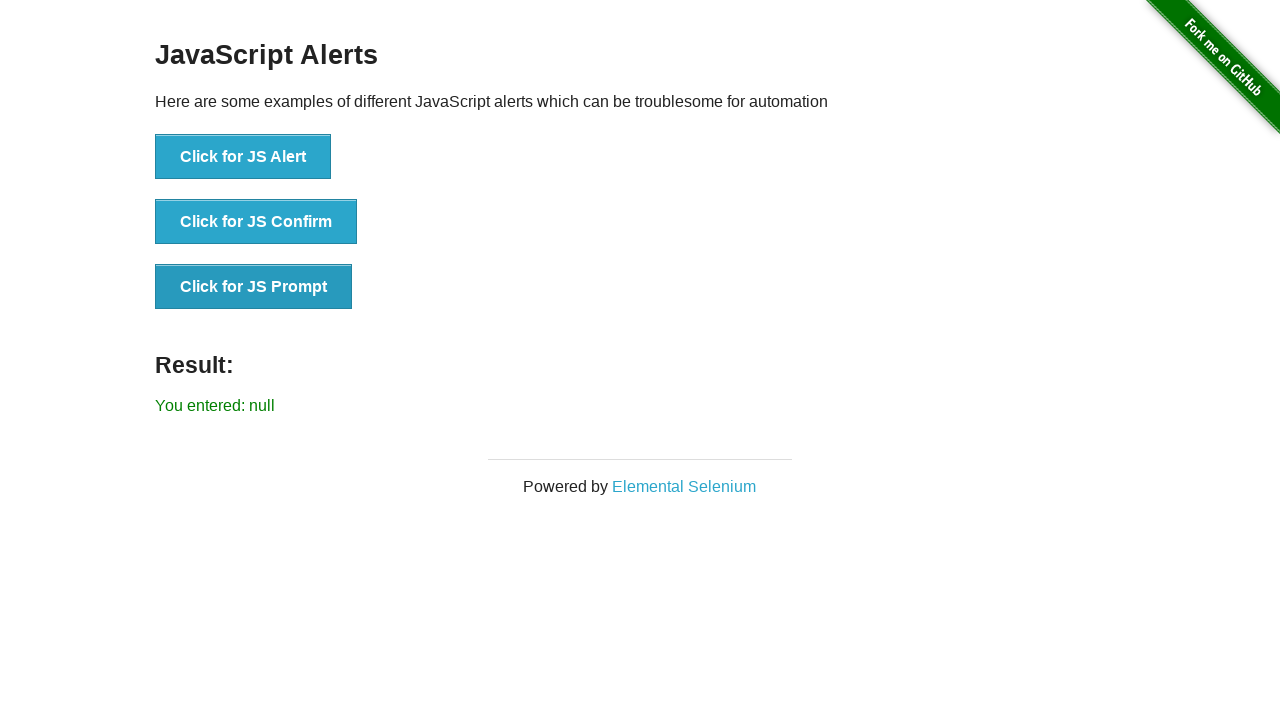

Set up dialog handler to accept prompt with text 'WelCome'
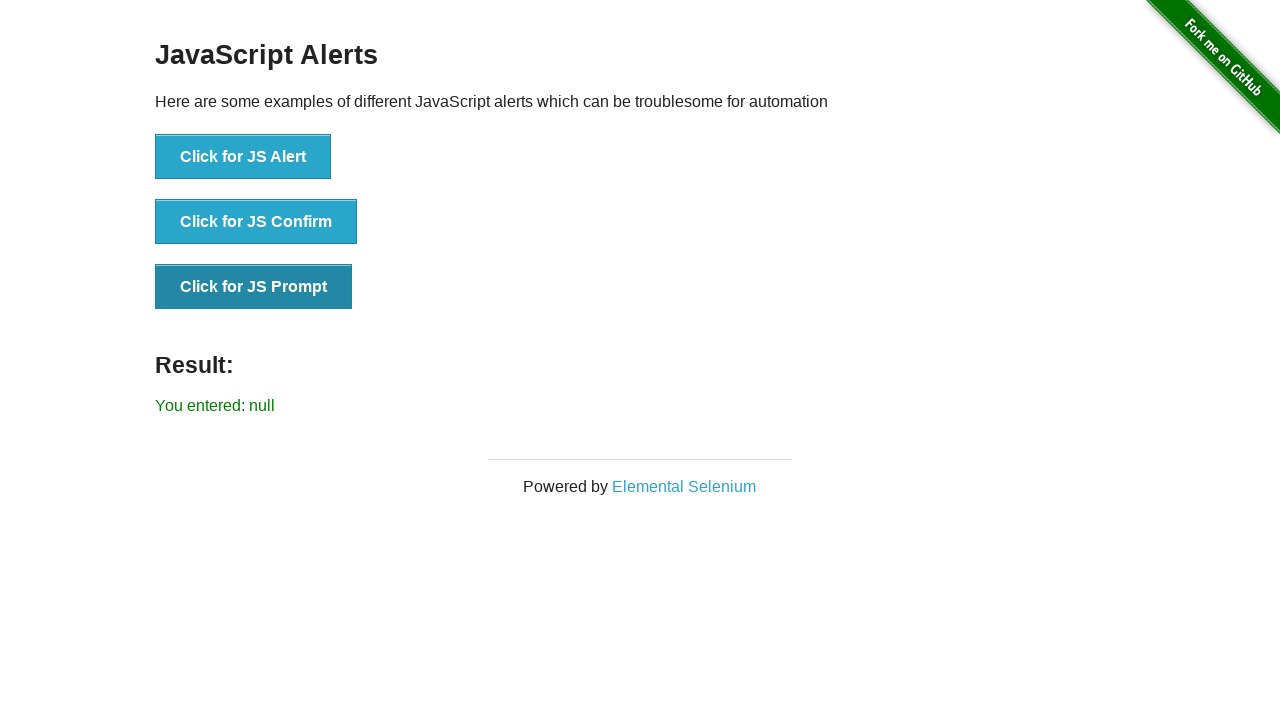

Clicked button again to trigger JS Prompt dialog with handler ready at (254, 287) on xpath=//button[contains(text(), 'Click for JS Prompt')]
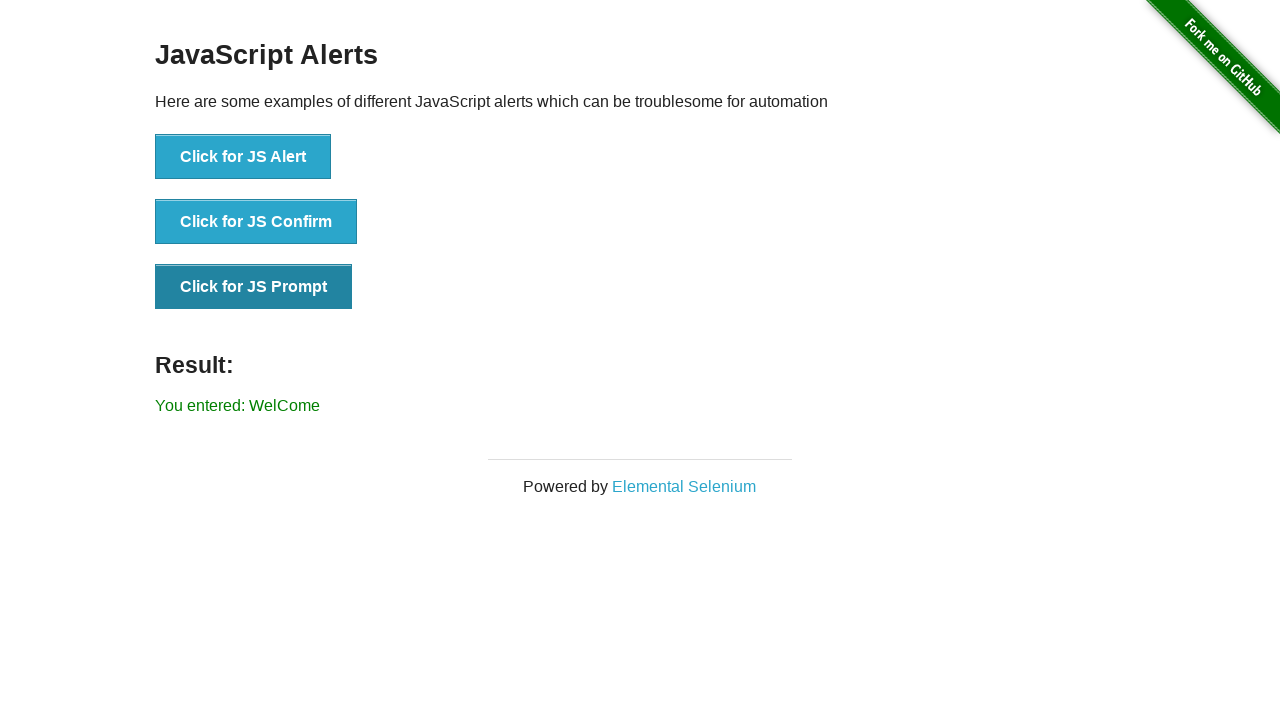

Result element displayed after accepting prompt
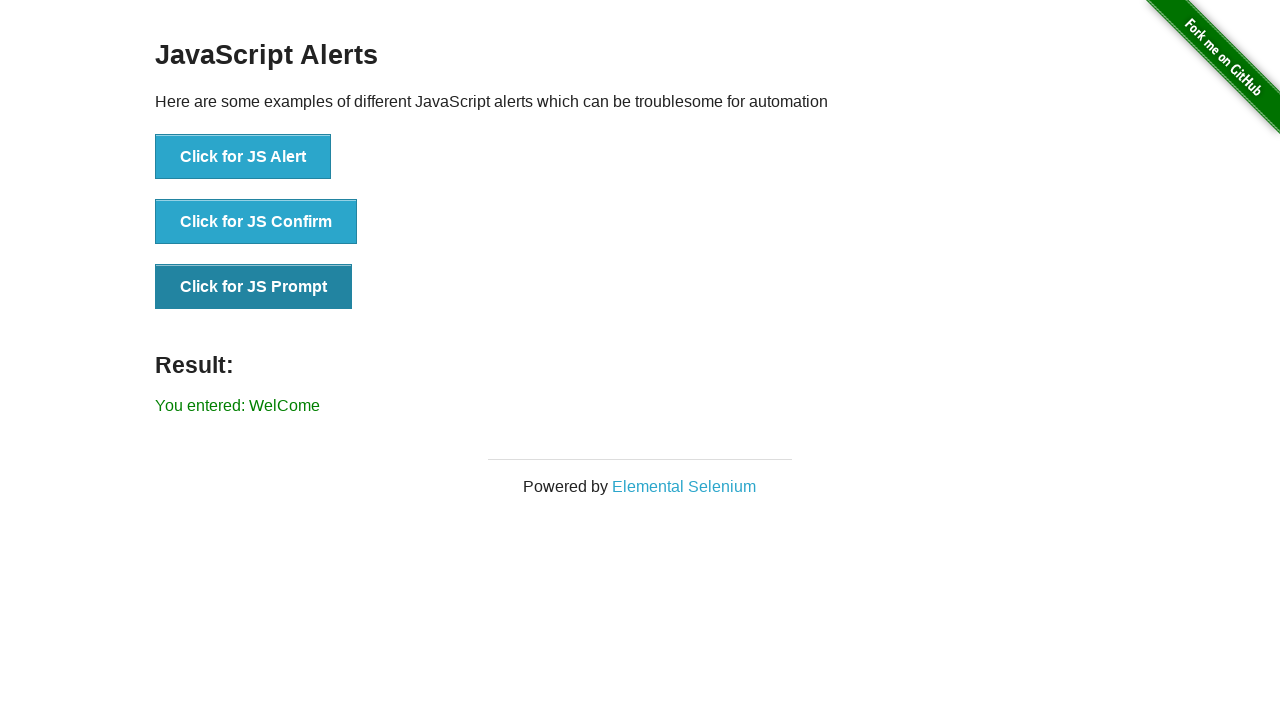

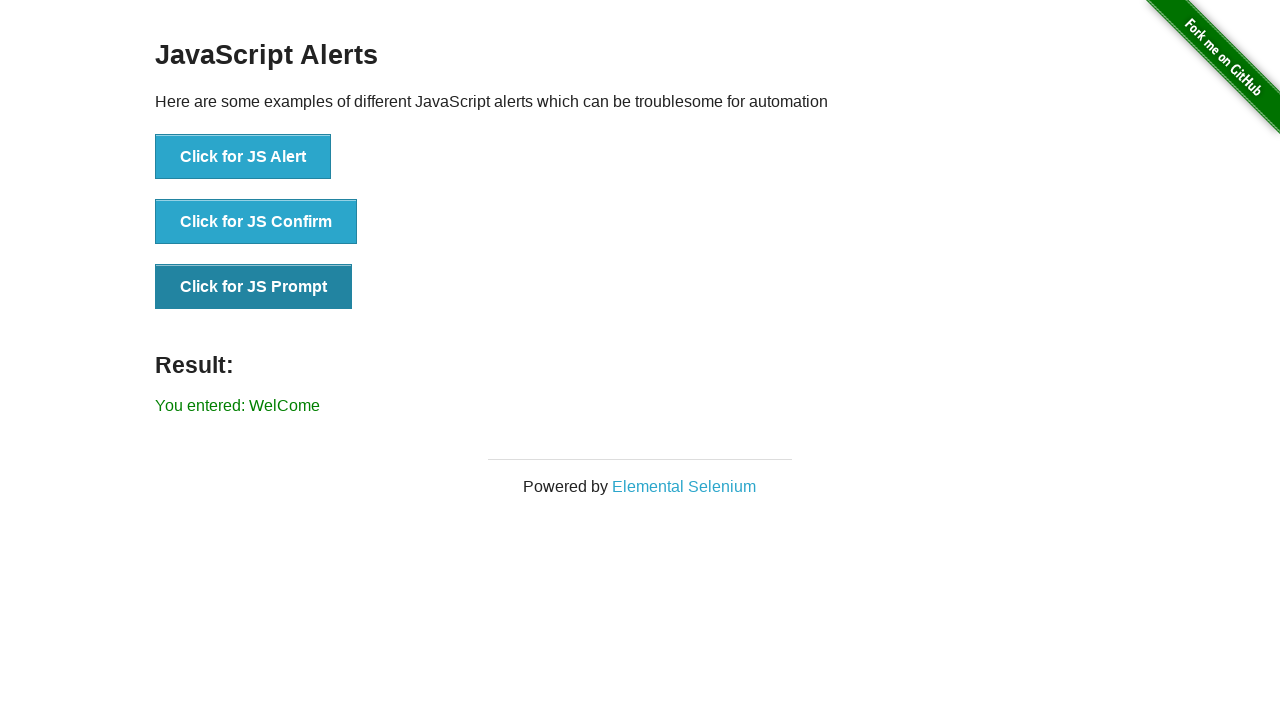